Tests JavaScript confirm dialog by accepting and then dismissing the confirm prompt to verify both OK and Cancel actions

Starting URL: https://the-internet.herokuapp.com

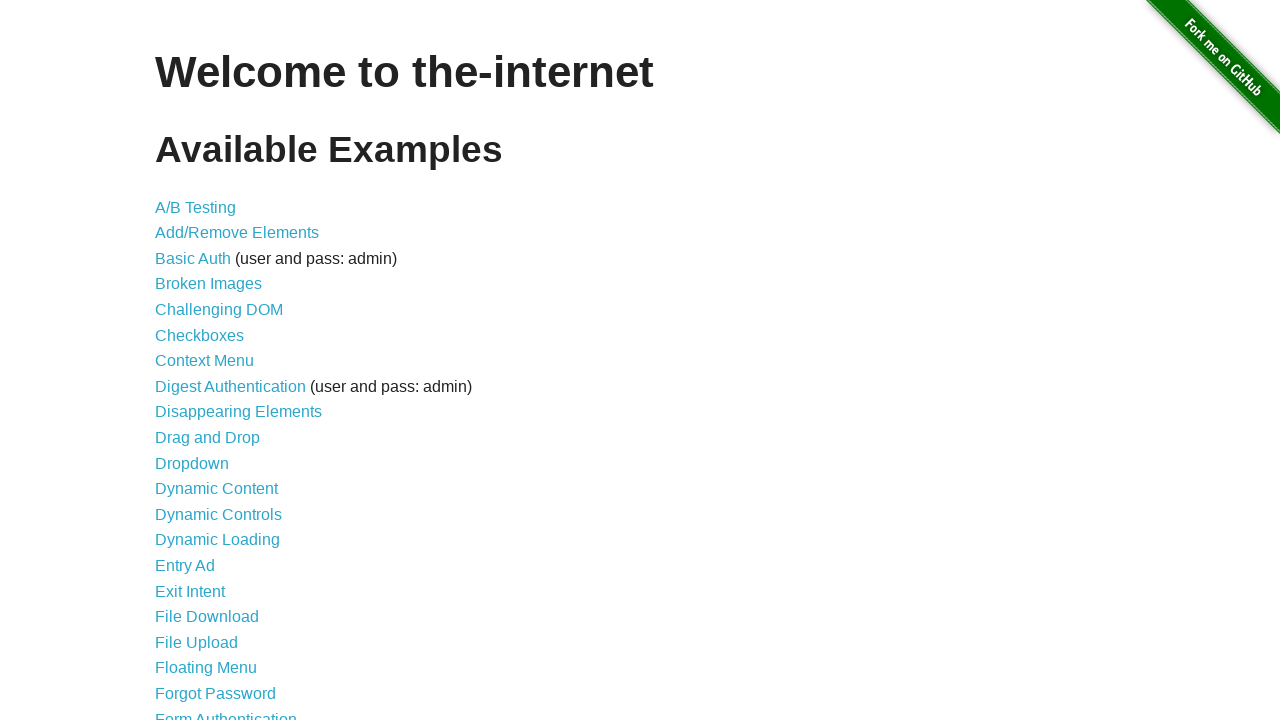

Clicked Alerts link to navigate to alerts page at (214, 361) on xpath=//*[@id='content']/ul/li[29]/a
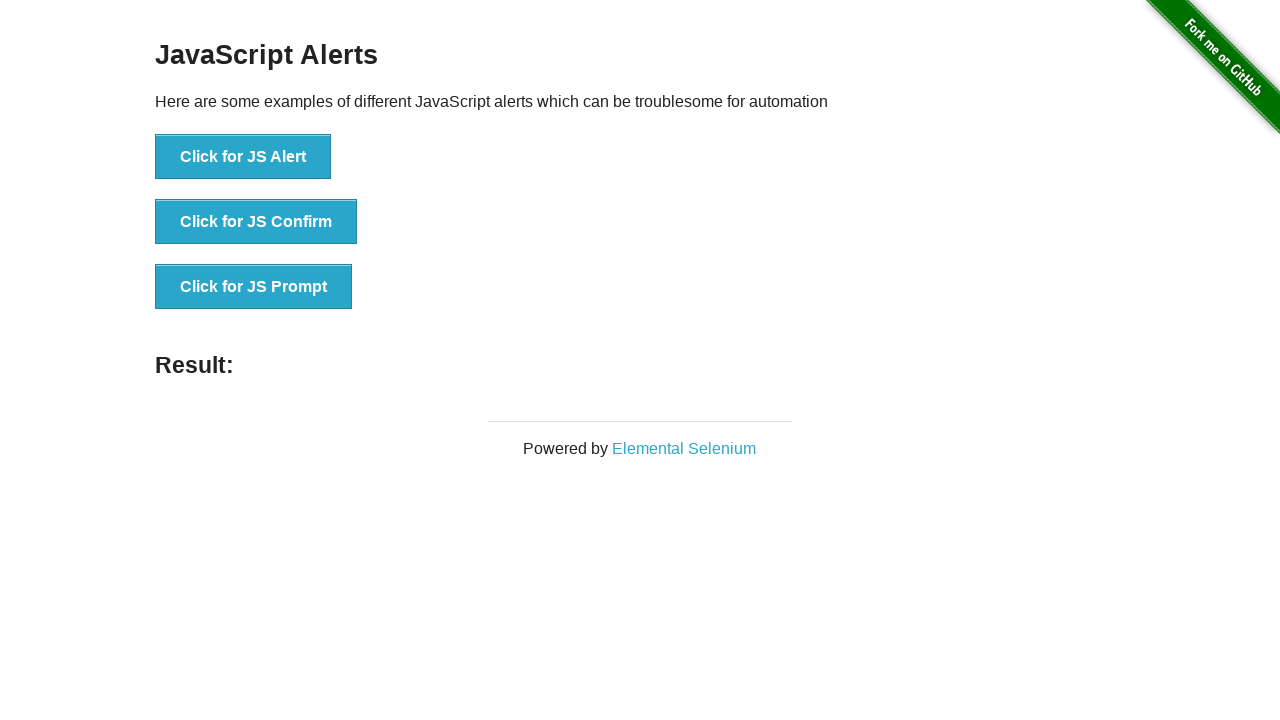

Clicked JS Confirm button to trigger confirm dialog at (256, 222) on xpath=//*[@id='content']/div/ul/li[2]/button
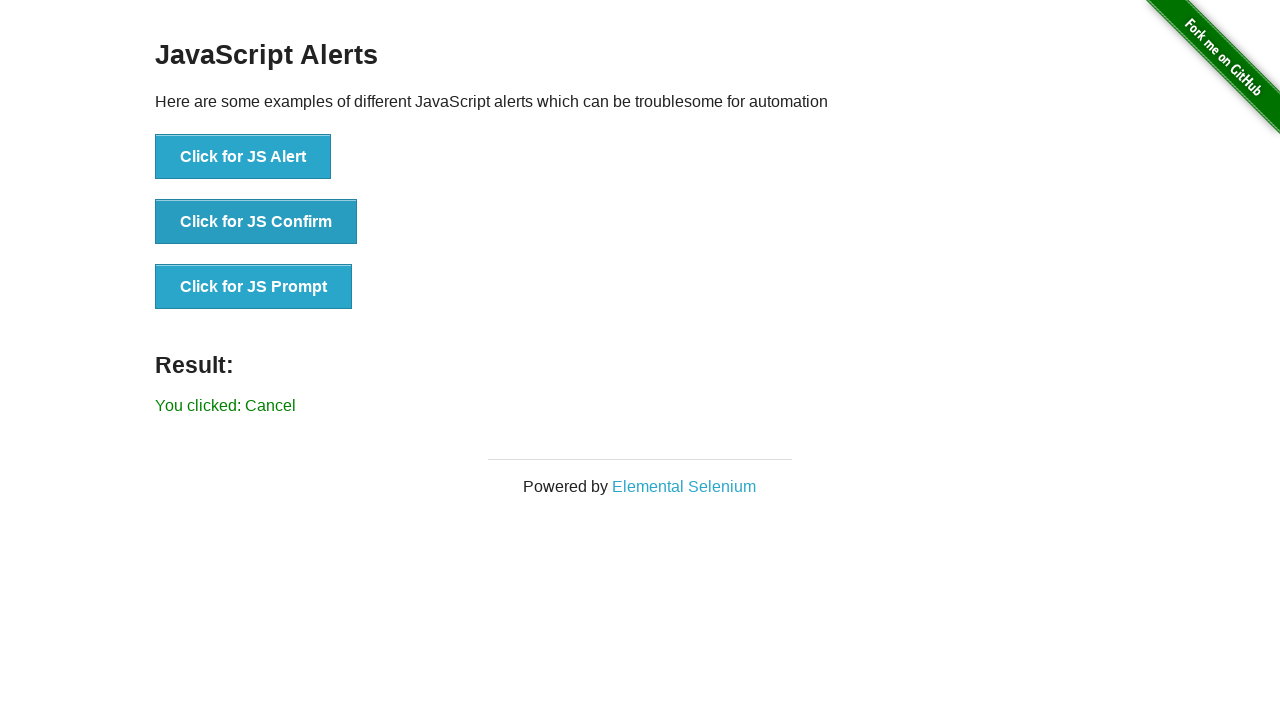

Accepted the confirm dialog by clicking OK
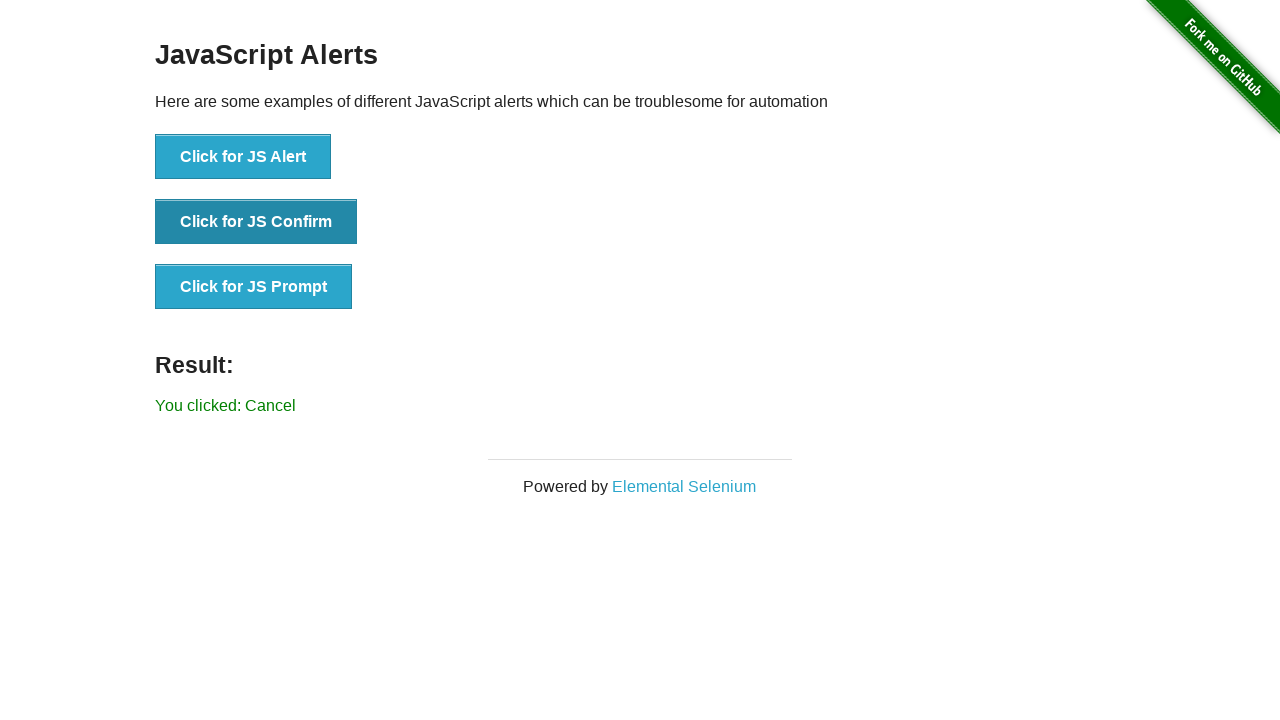

Waited for result element to update after accepting dialog
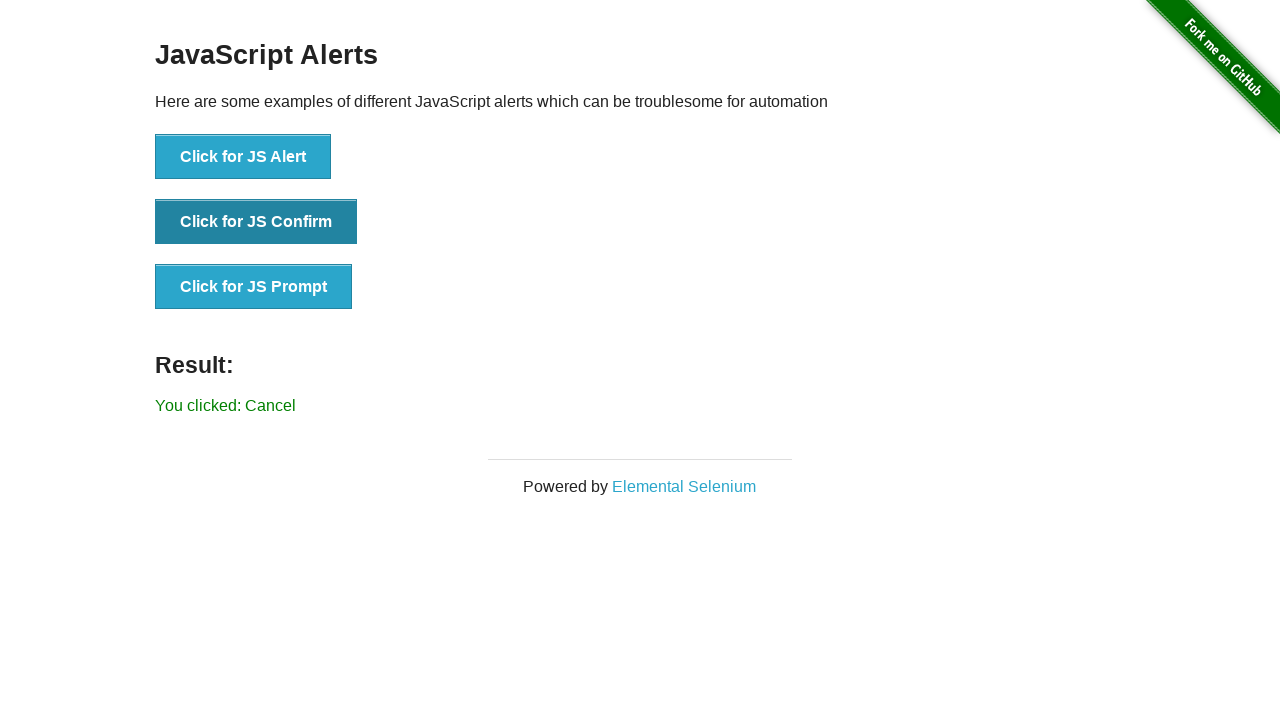

Clicked JS Confirm button again to trigger another confirm dialog at (256, 222) on xpath=//*[@id='content']/div/ul/li[2]/button
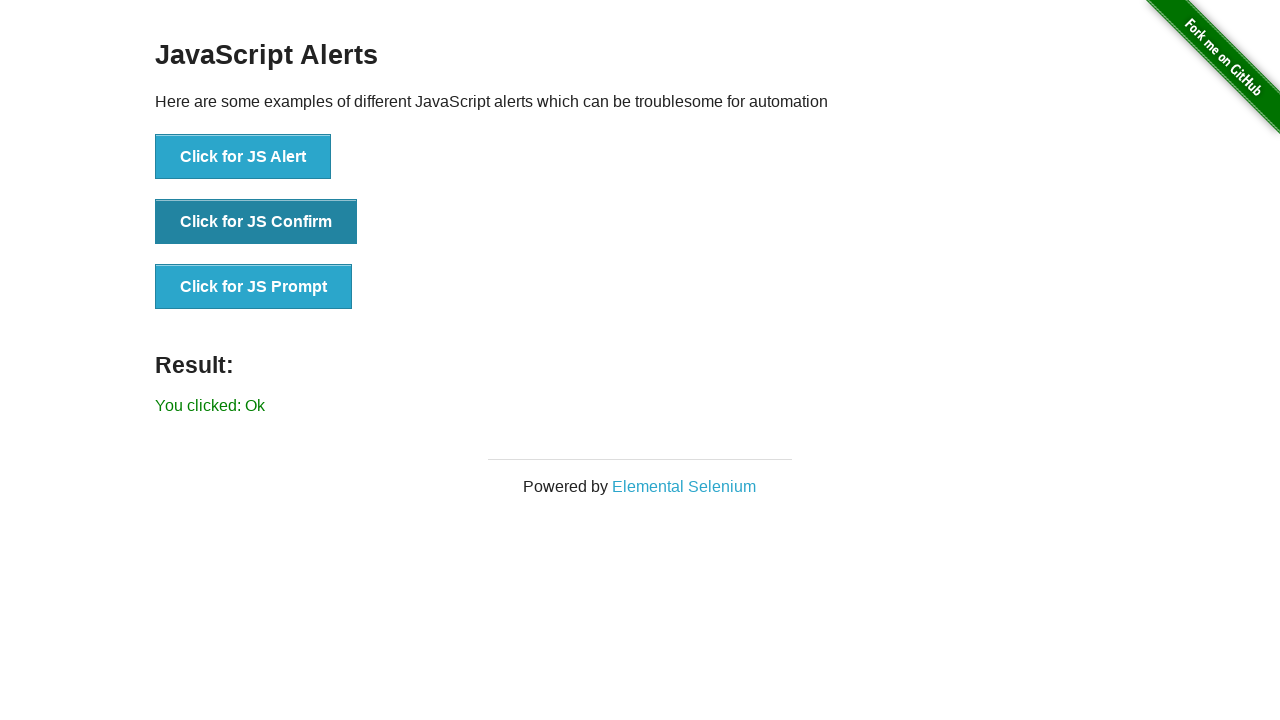

Dismissed the confirm dialog by clicking Cancel
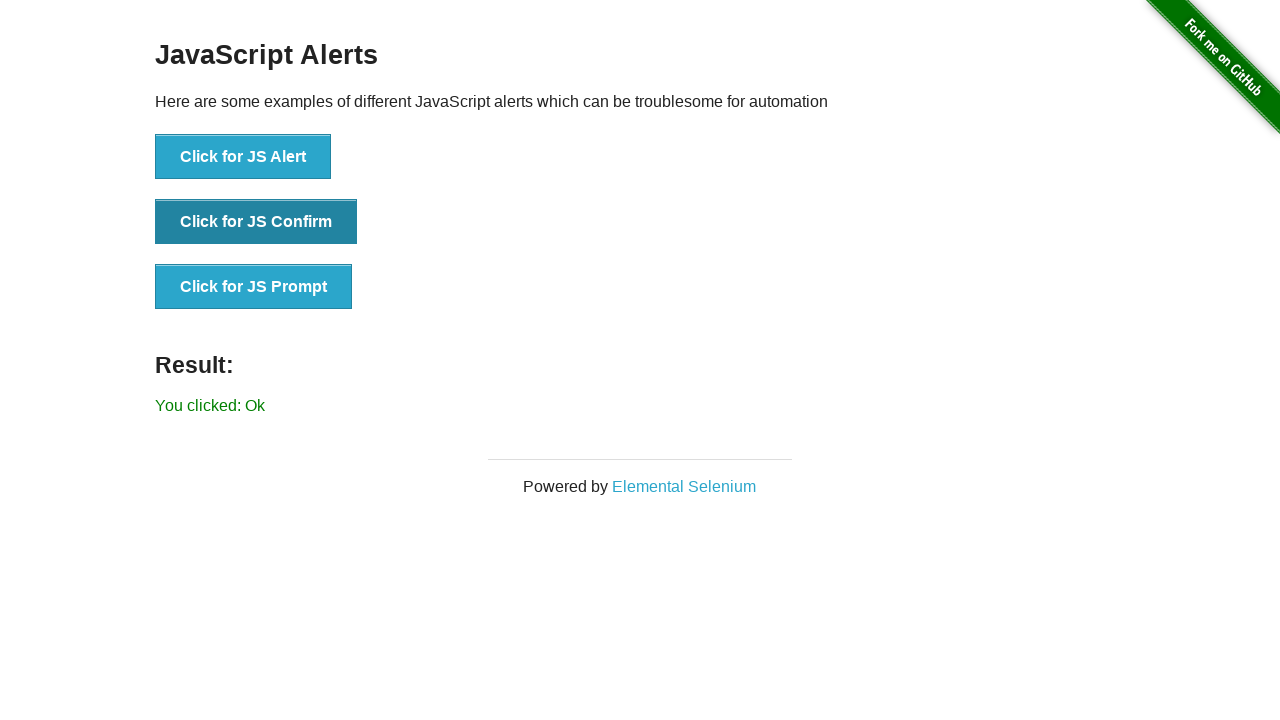

Waited for result element to update after dismissing dialog
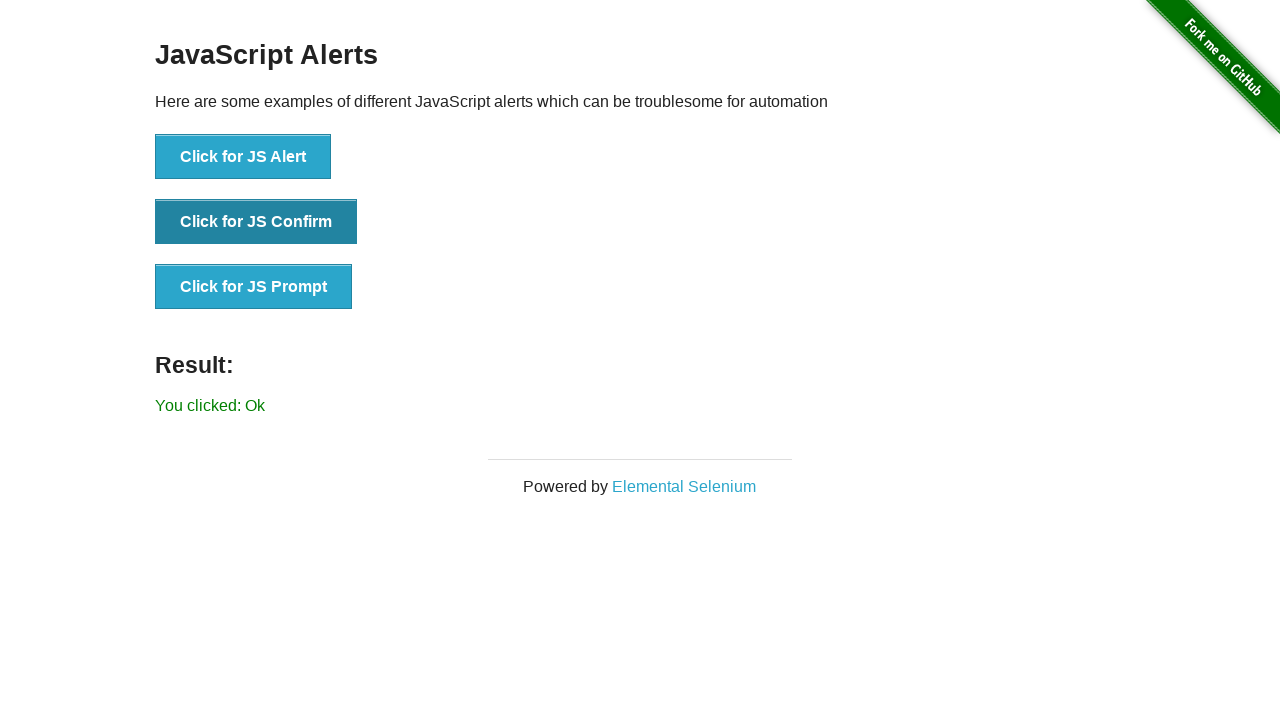

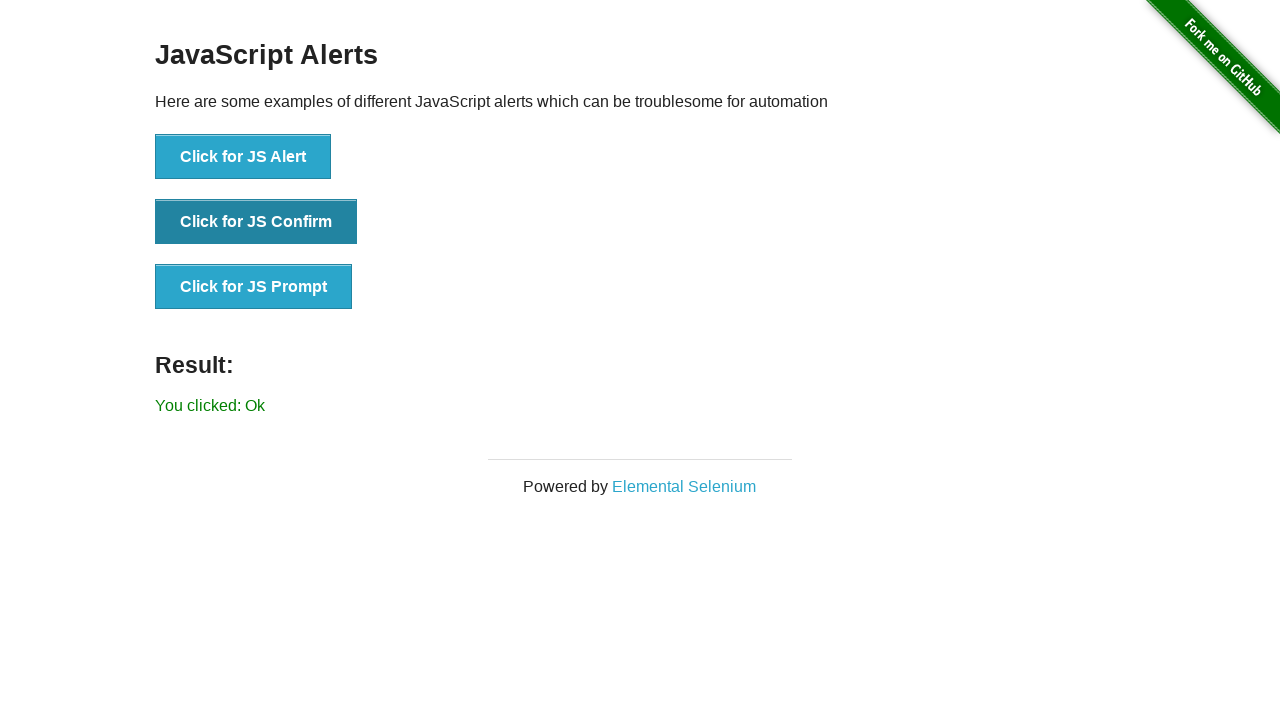